Tests mouse interaction functionality by performing a double-click action on a button element on the DemoQA buttons page

Starting URL: https://demoqa.com/buttons

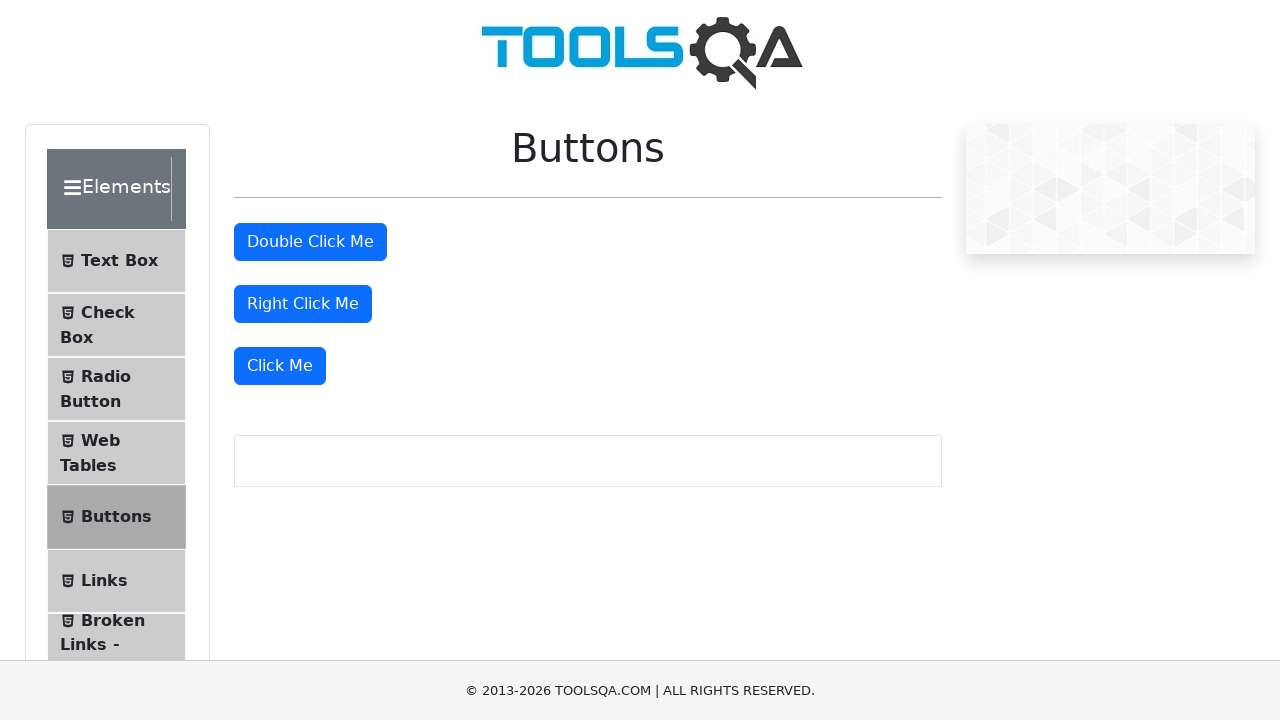

Navigated to DemoQA buttons page
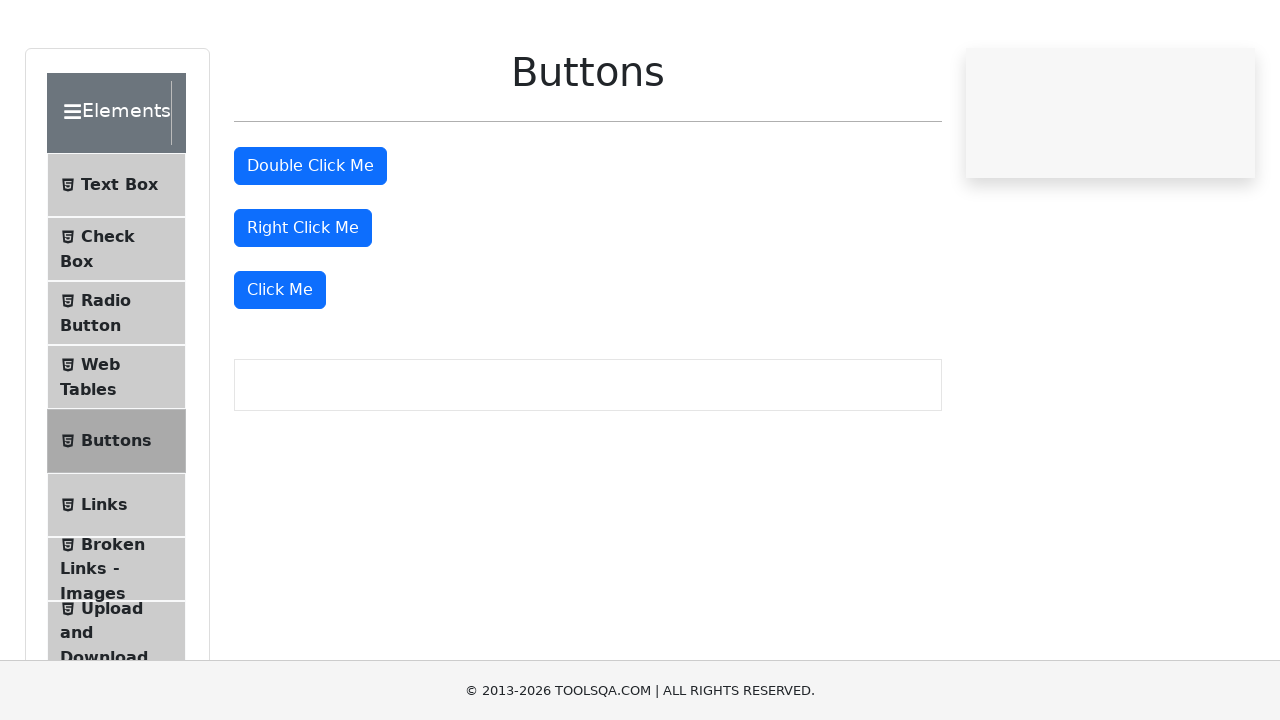

Performed double-click action on the double click button at (310, 242) on #doubleClickBtn
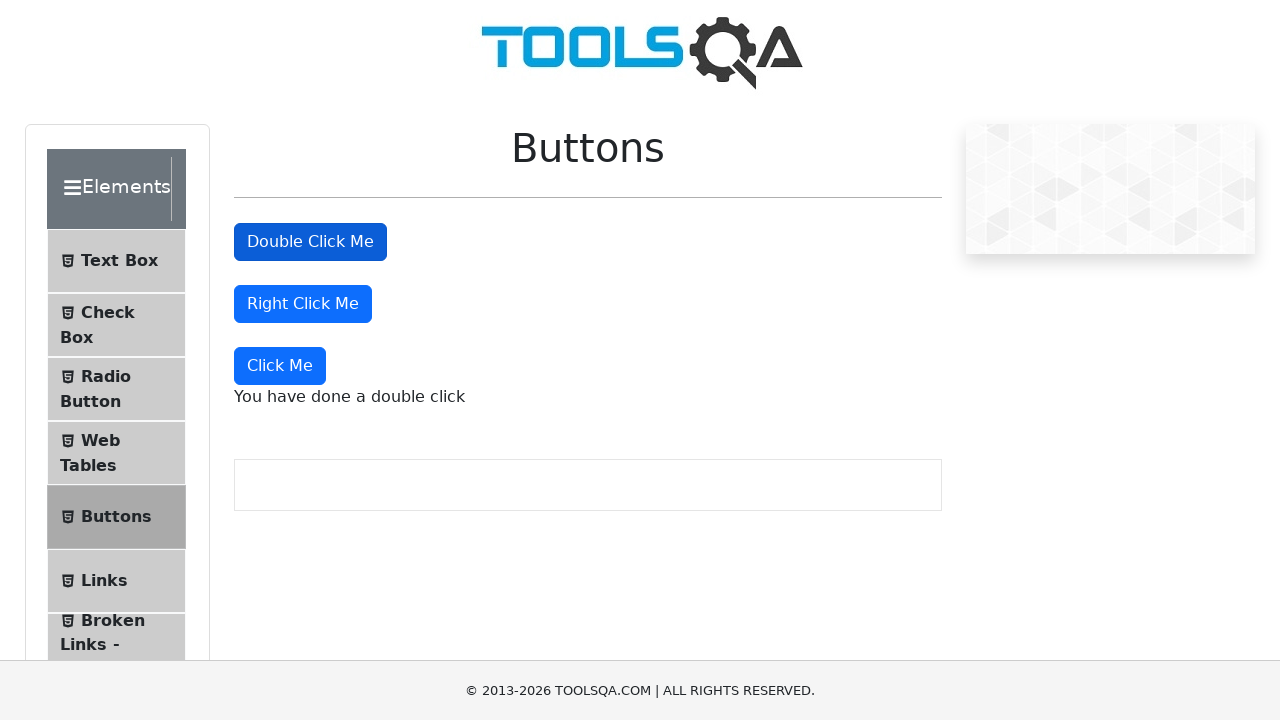

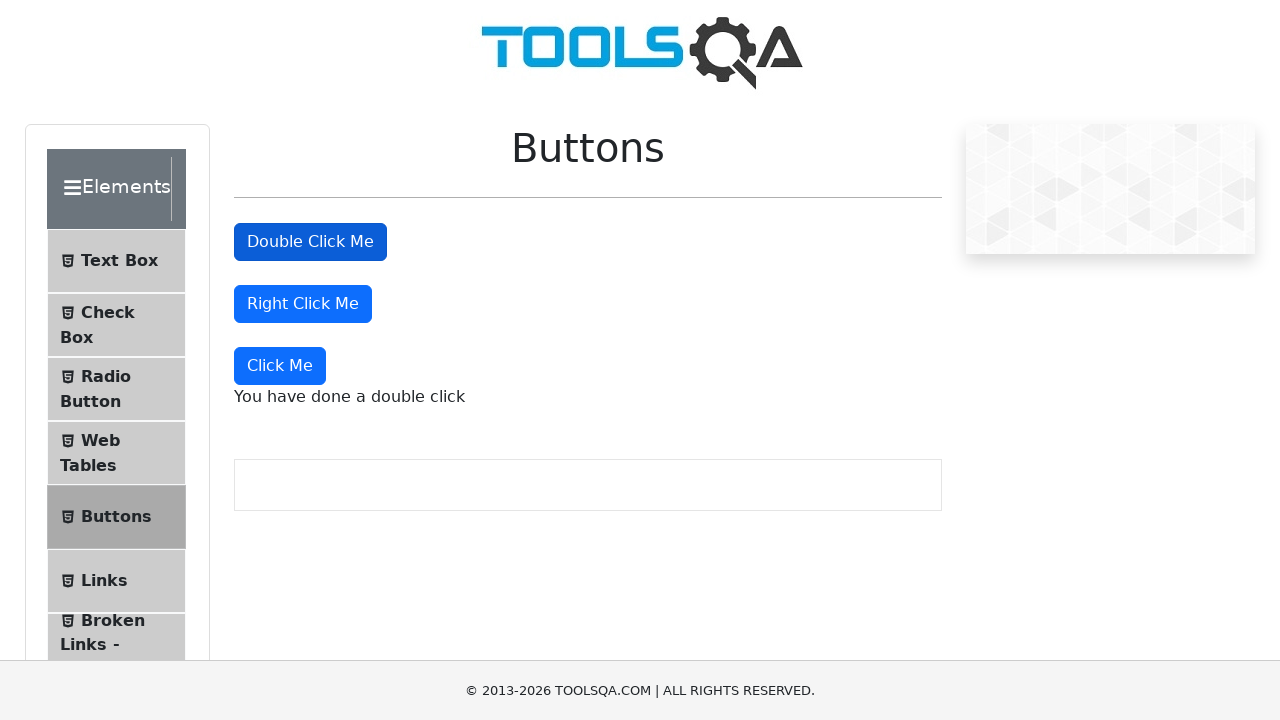